Tests various Selenium locator strategies on a practice login page, including filling login forms, clicking forgot password, completing a password reset form, and submitting with valid demo credentials.

Starting URL: https://rahulshettyacademy.com/locatorspractice/

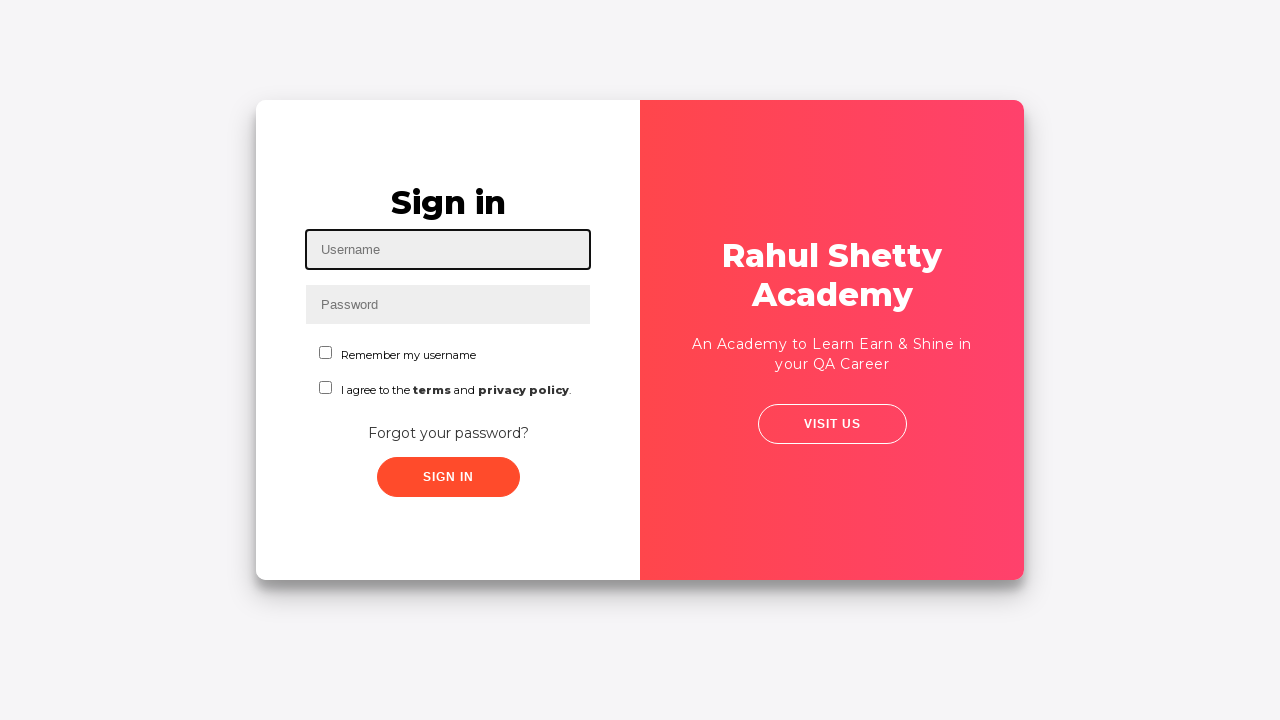

Filled username field with 'jinto' on #inputUsername
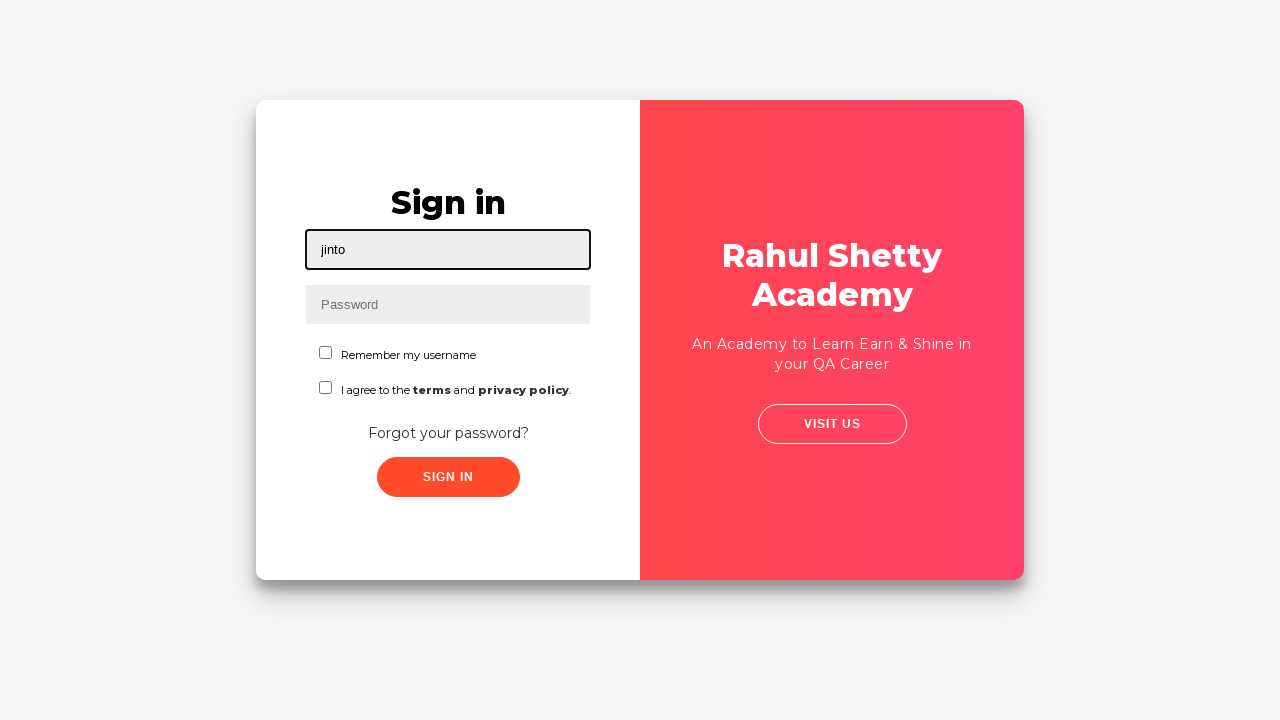

Filled password field with test password on input[name='inputPassword']
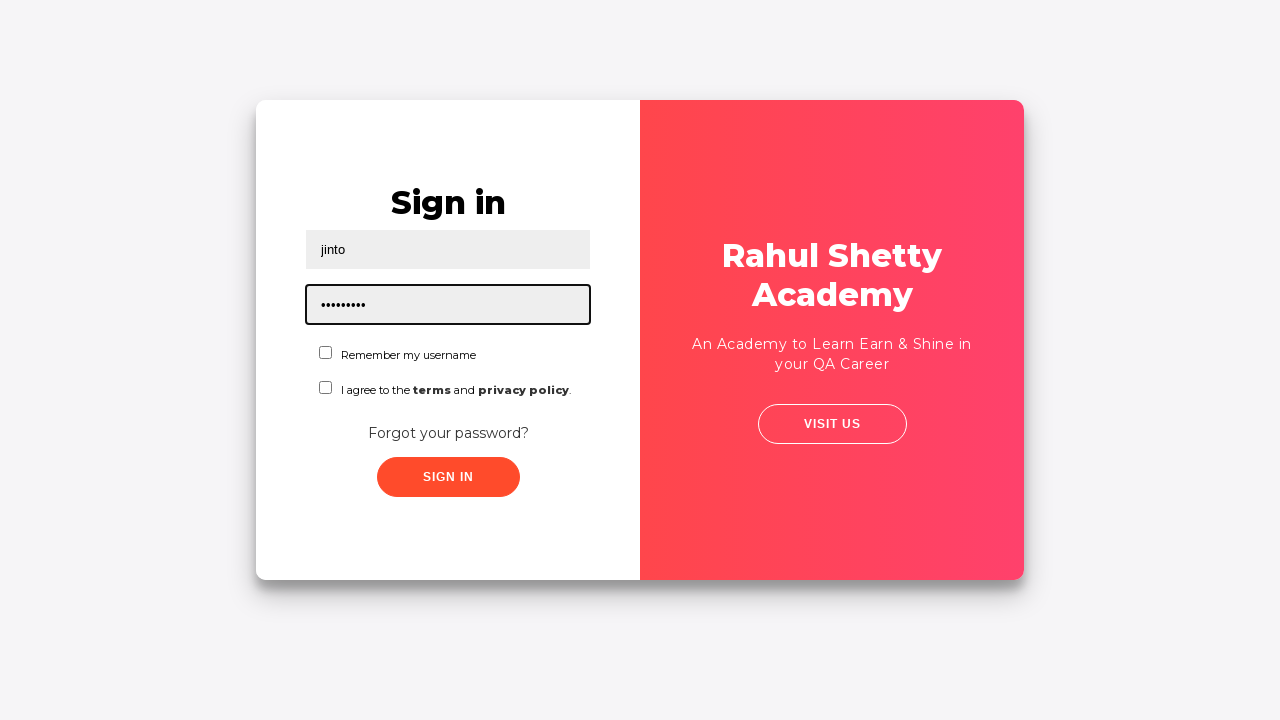

Clicked sign in button at (448, 477) on .signInBtn
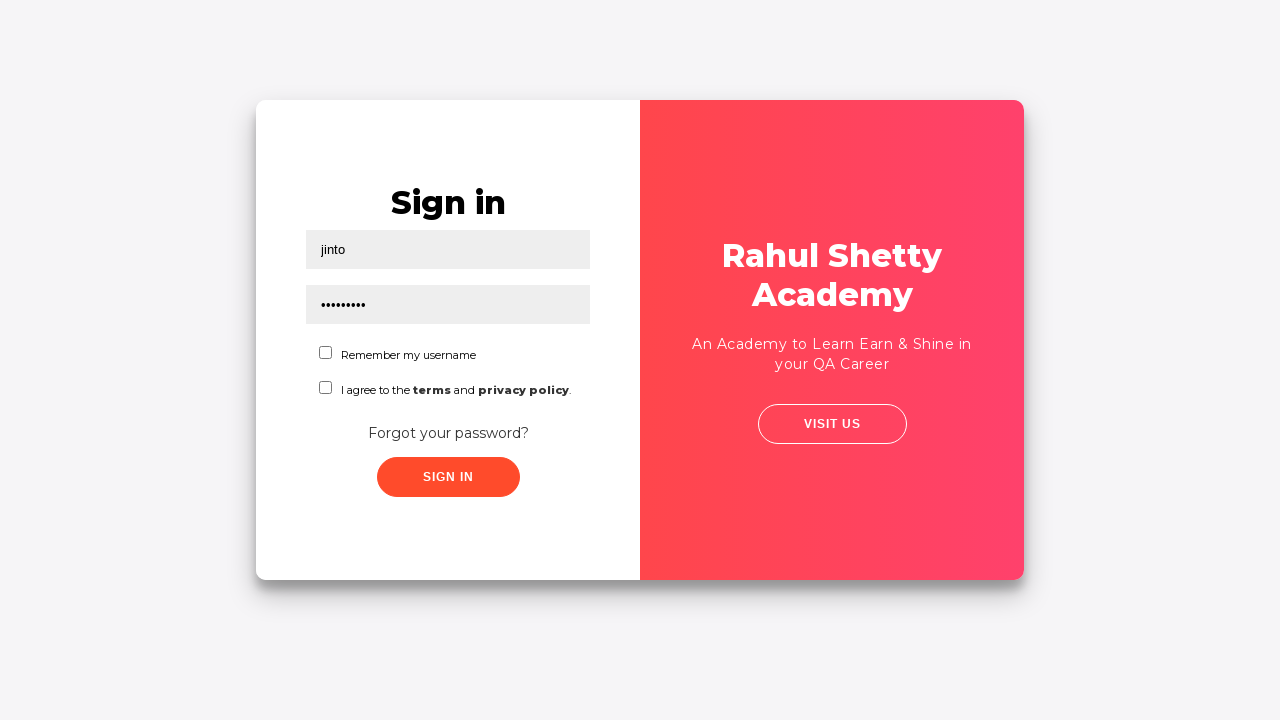

Error message appeared after invalid login attempt
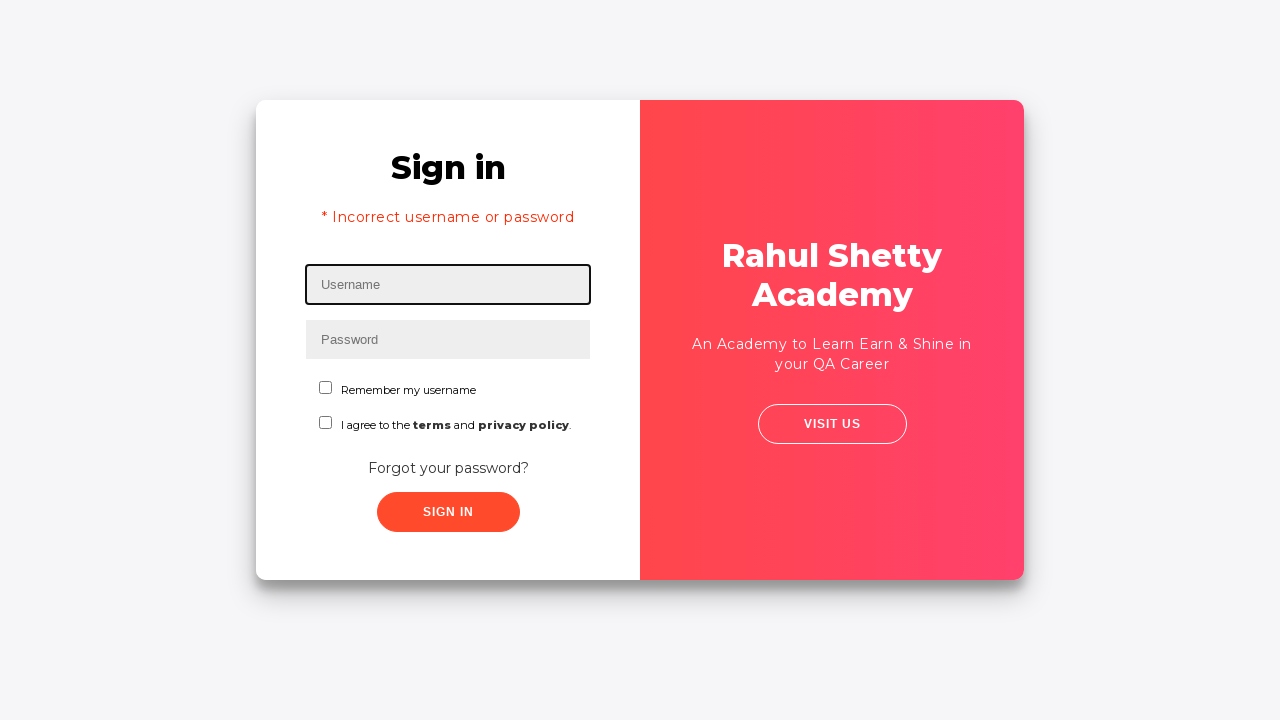

Clicked 'Forgot your password?' link at (448, 468) on text=Forgot your password?
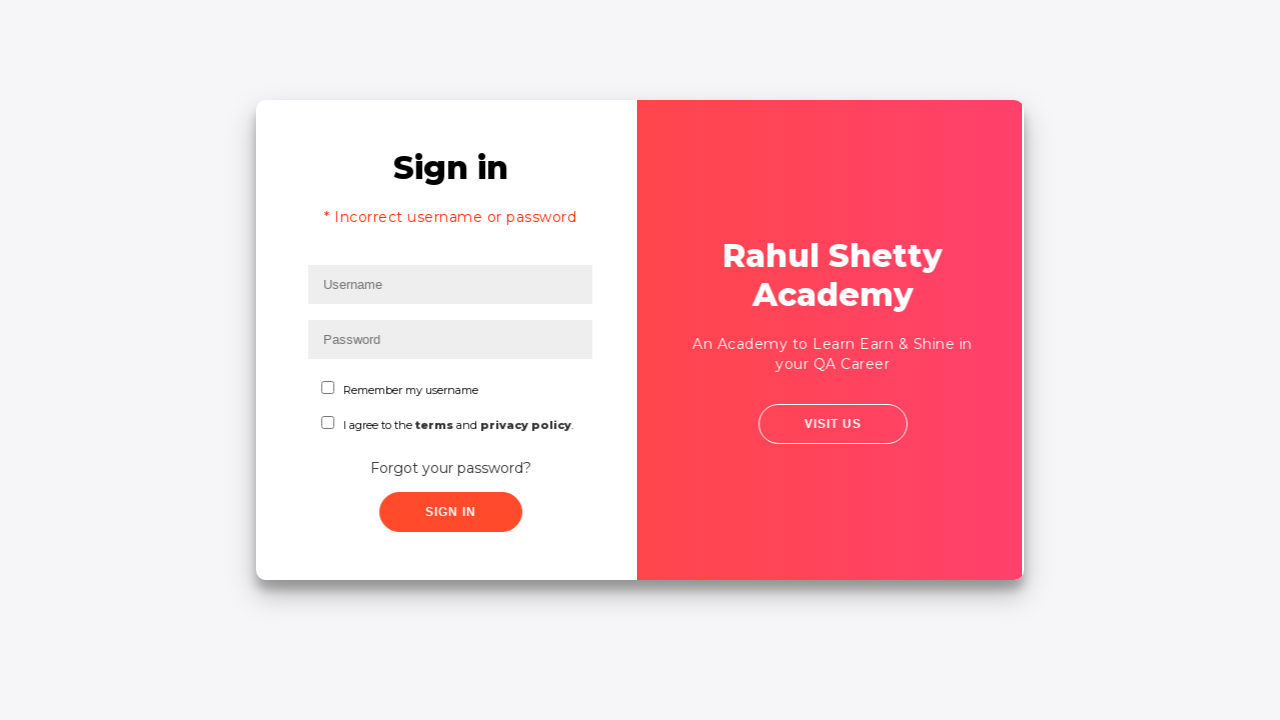

Waited for forgot password form to load
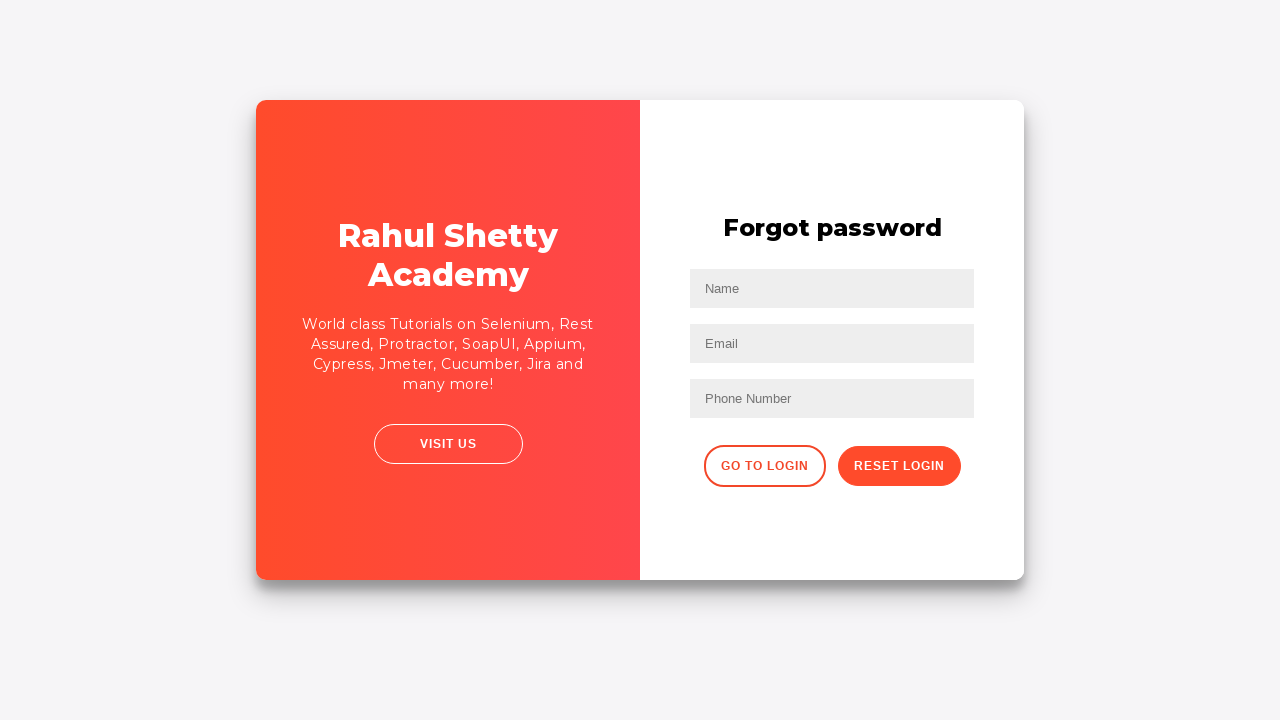

Filled name field with 'john' in password reset form on input[placeholder='Name']
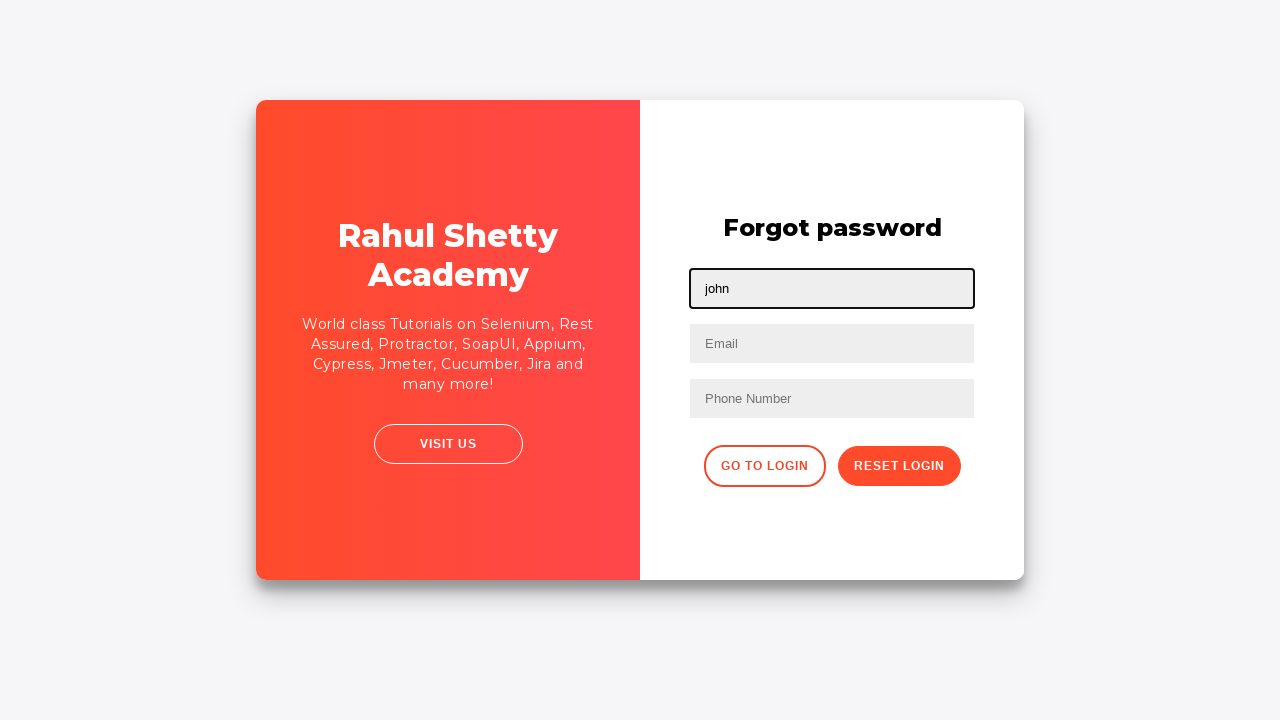

Filled email field with 'jint@454.com' on input[placeholder='Email']
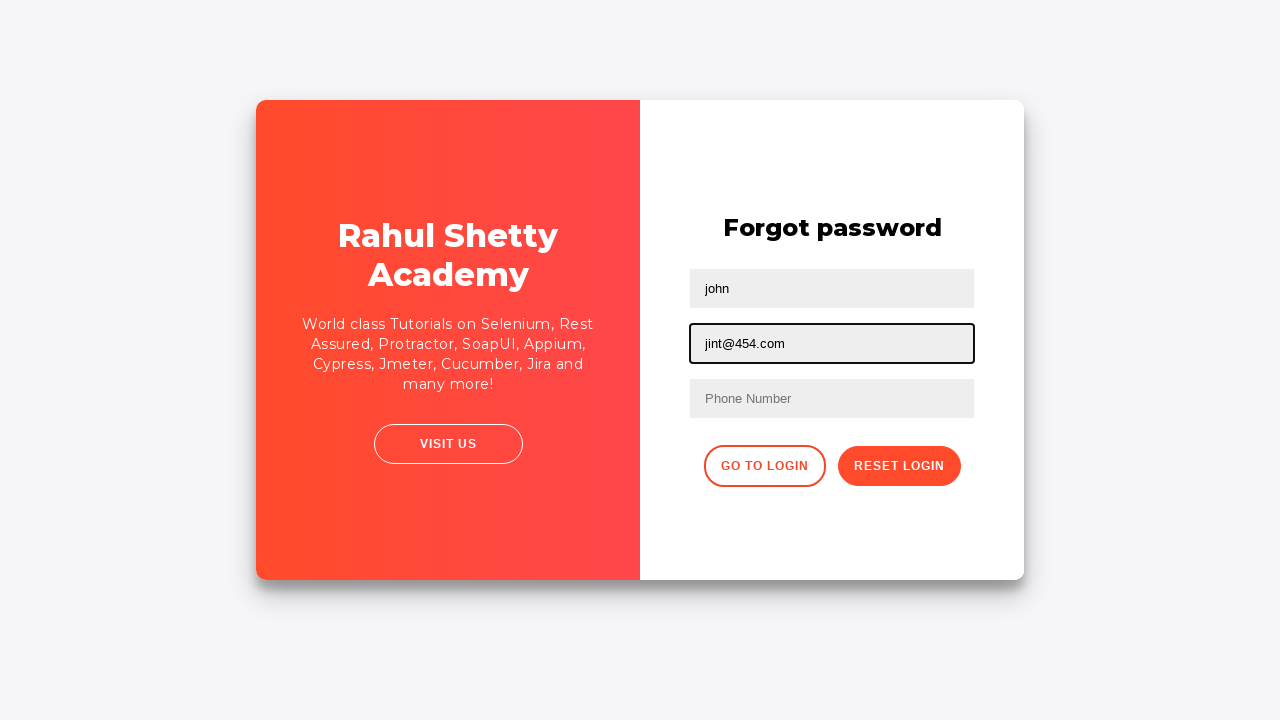

Updated email field to 'sdsa@454.com' on input[type='text']:nth-child(3)
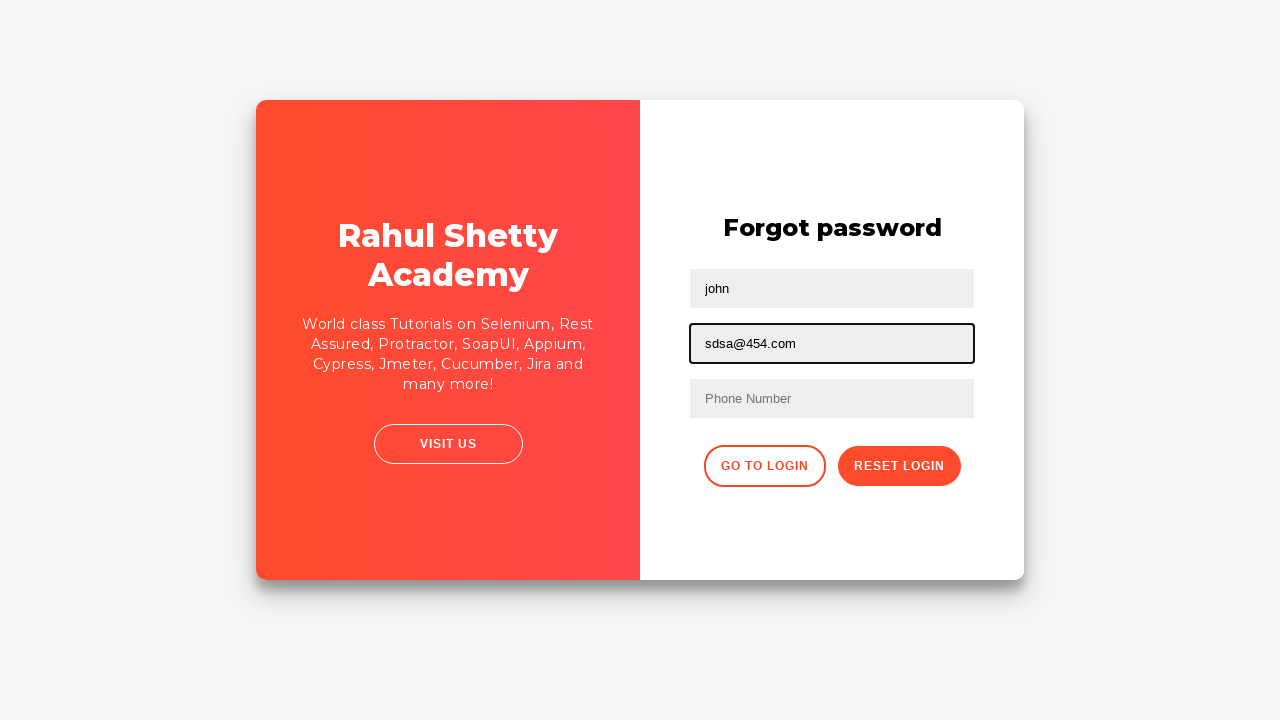

Filled phone number field with '859292124998' on form input:nth-of-type(3)
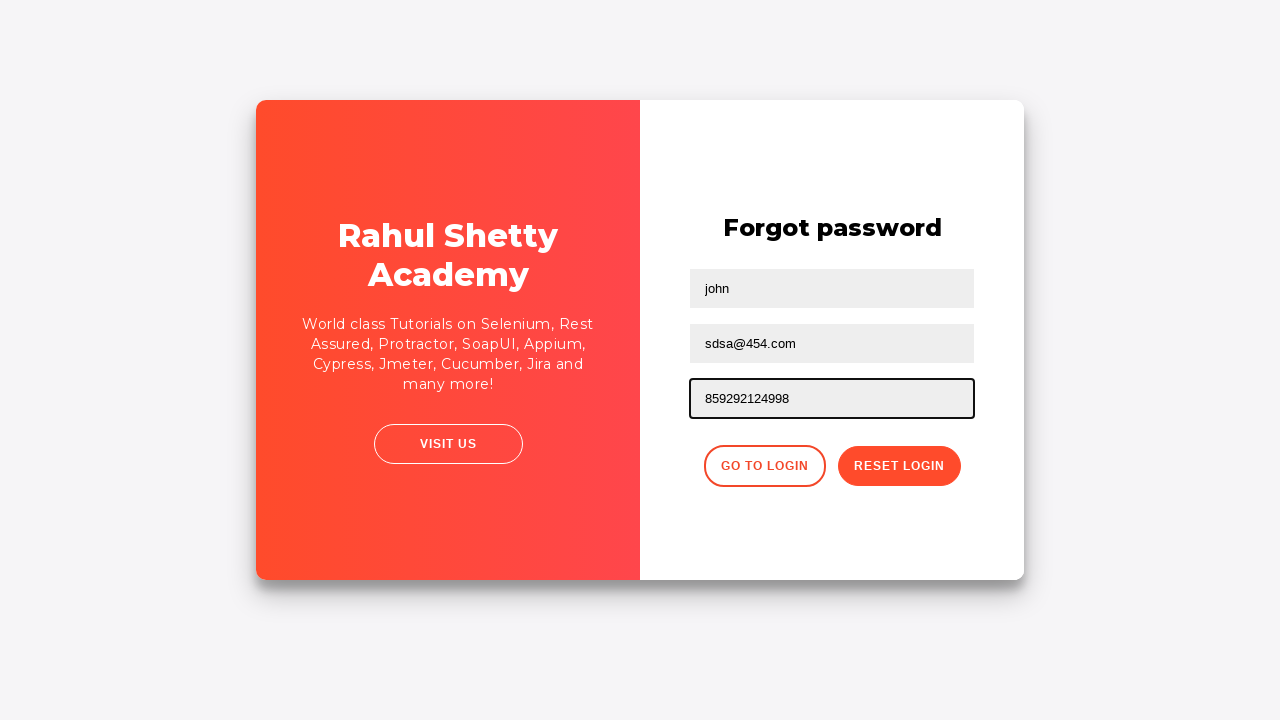

Clicked reset password button at (899, 466) on .reset-pwd-btn
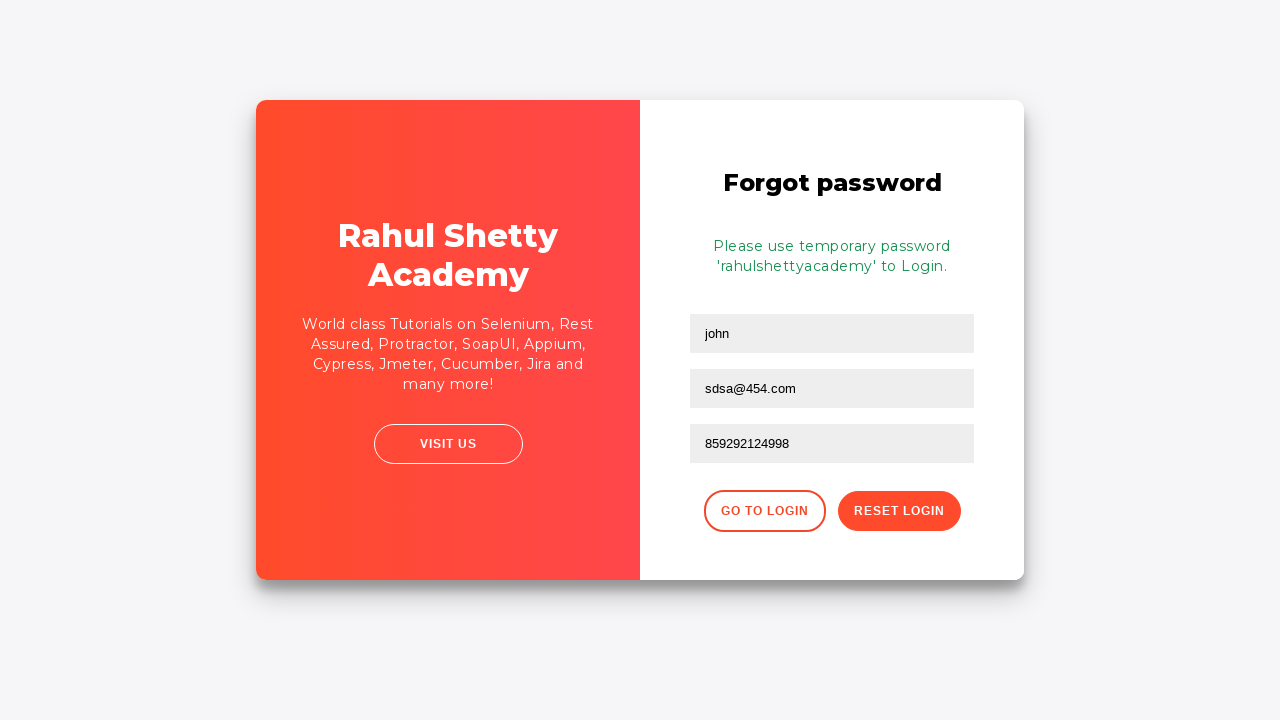

Confirmation message appeared after password reset submission
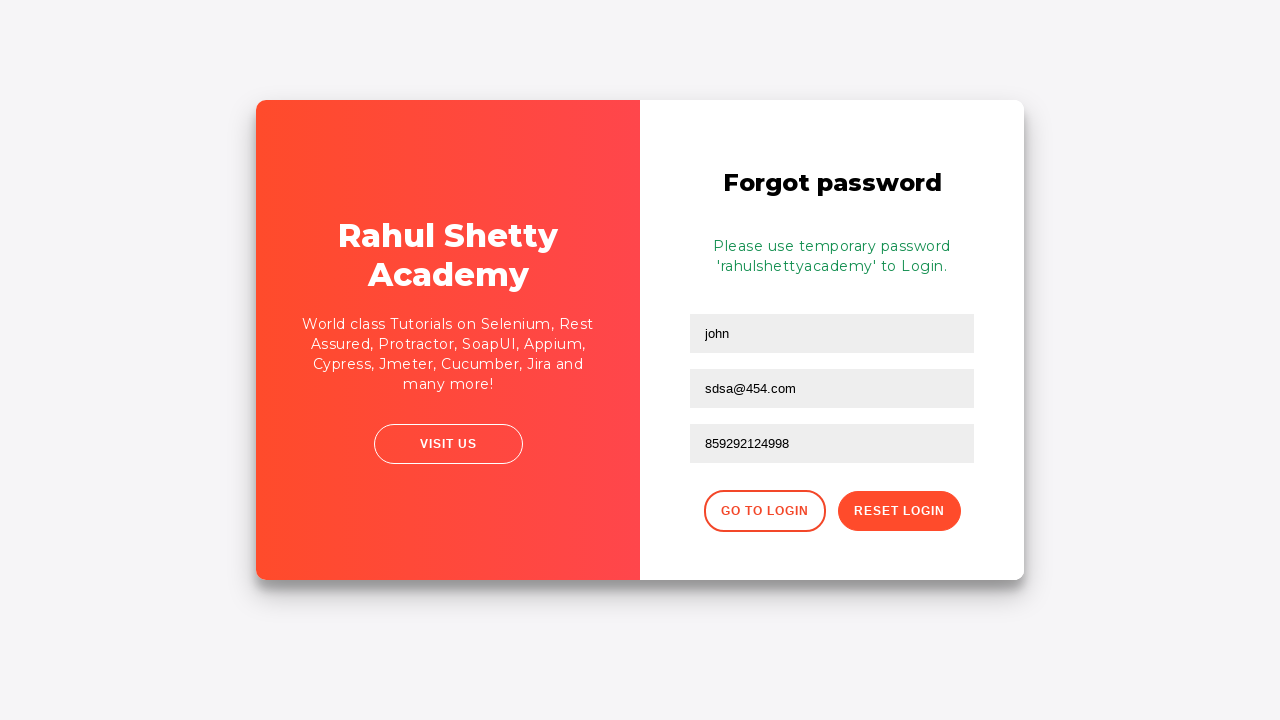

Clicked button to return to login form at (764, 511) on div.forgot-pwd-btn-conainer button:first-child
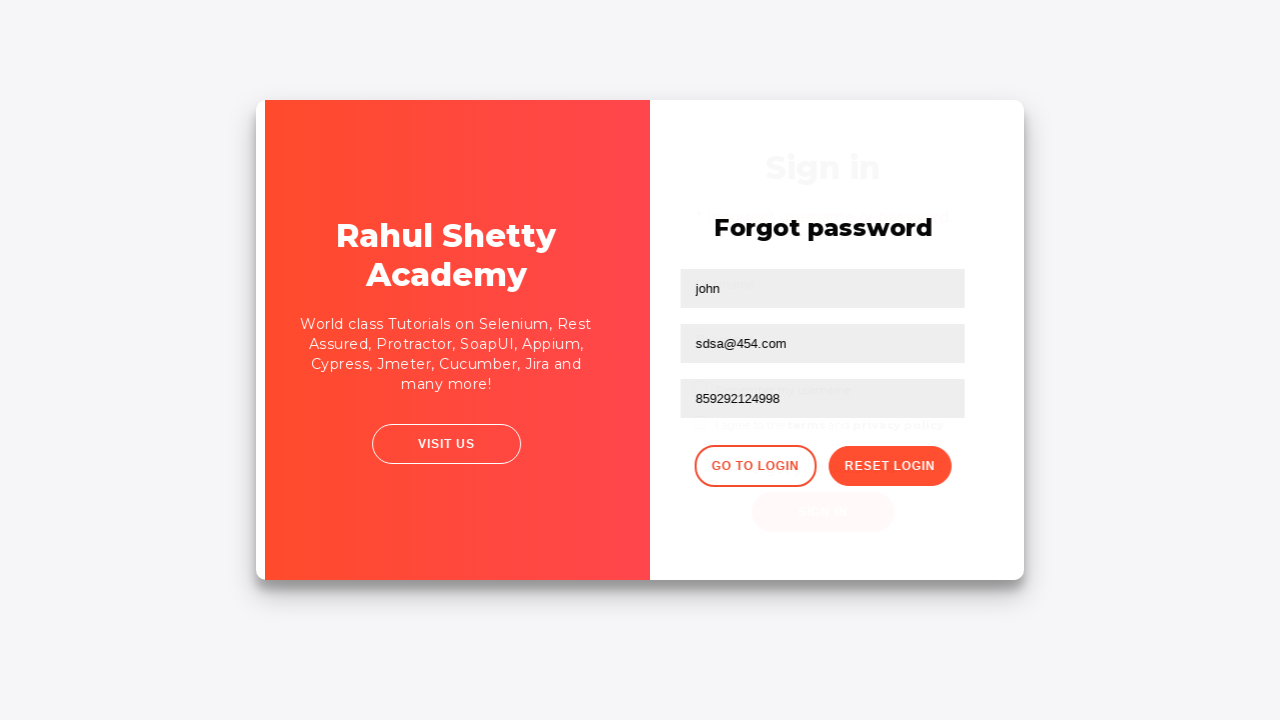

Waited for login form to appear
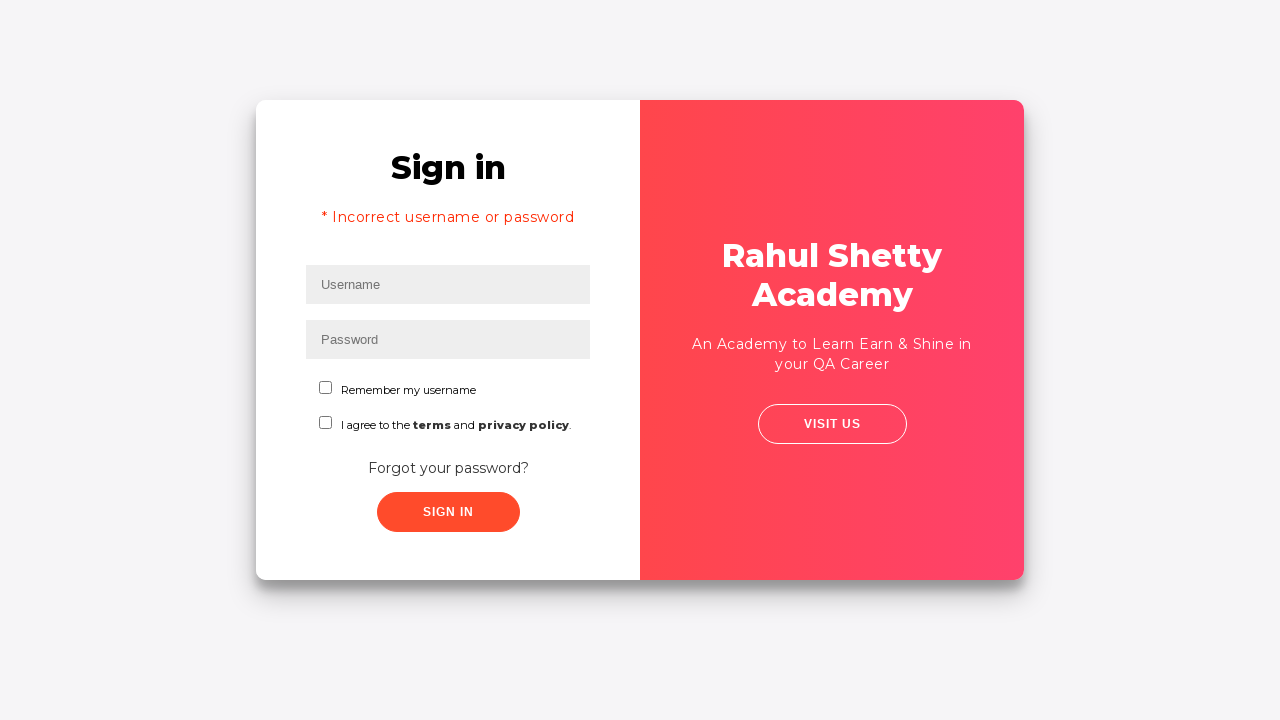

Filled username field with demo credentials 'rahul' on #inputUsername
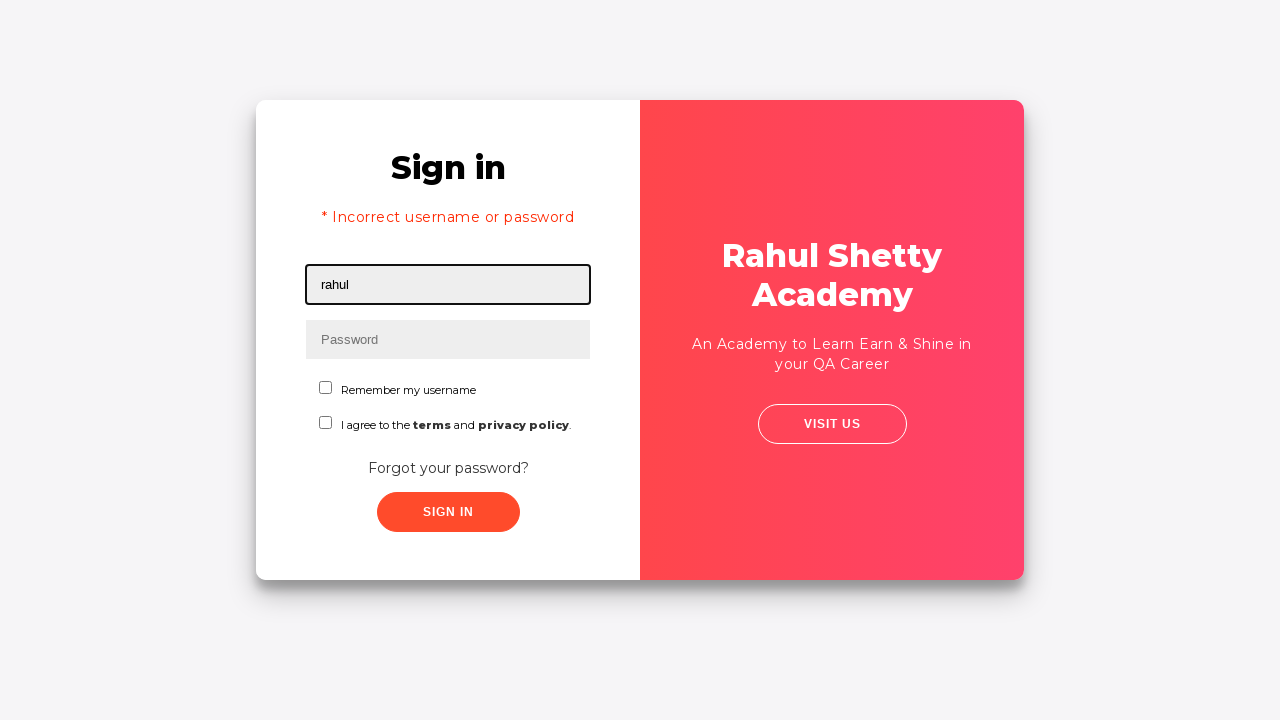

Filled password field with demo credentials 'rahulshettyacademy' on input[type*='pass']
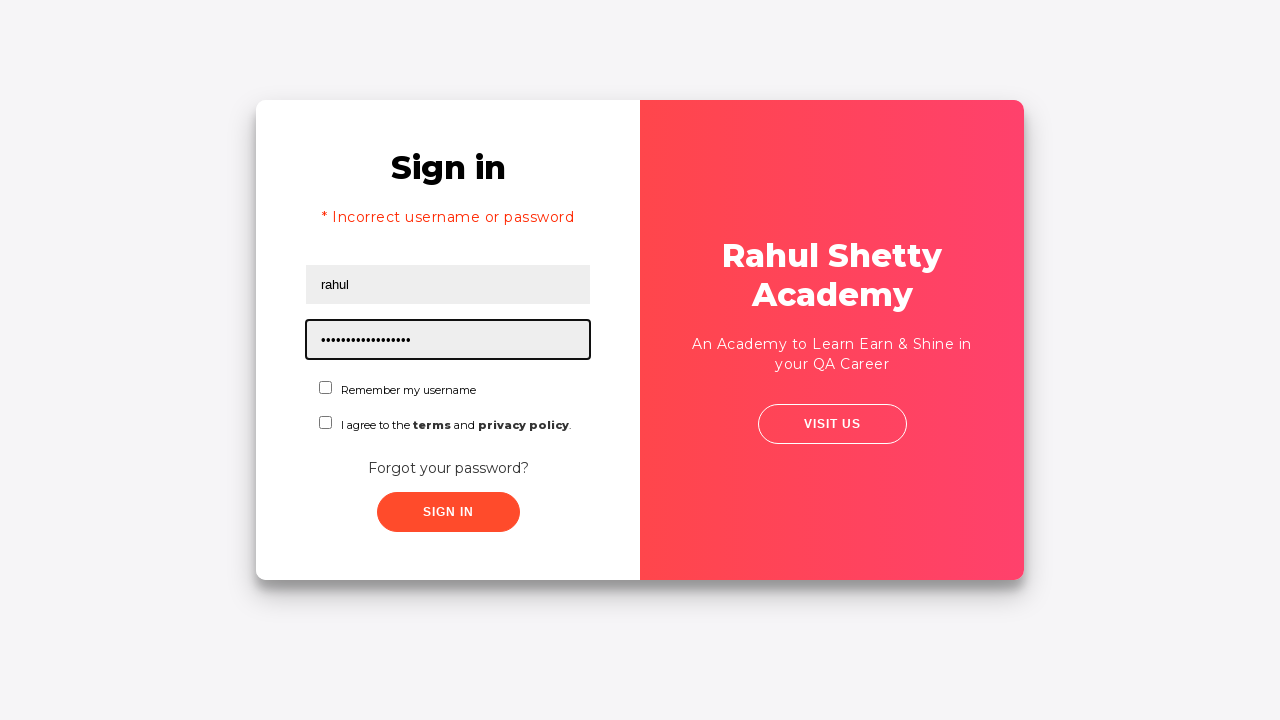

Checked the remember me checkbox at (326, 388) on #chkboxOne
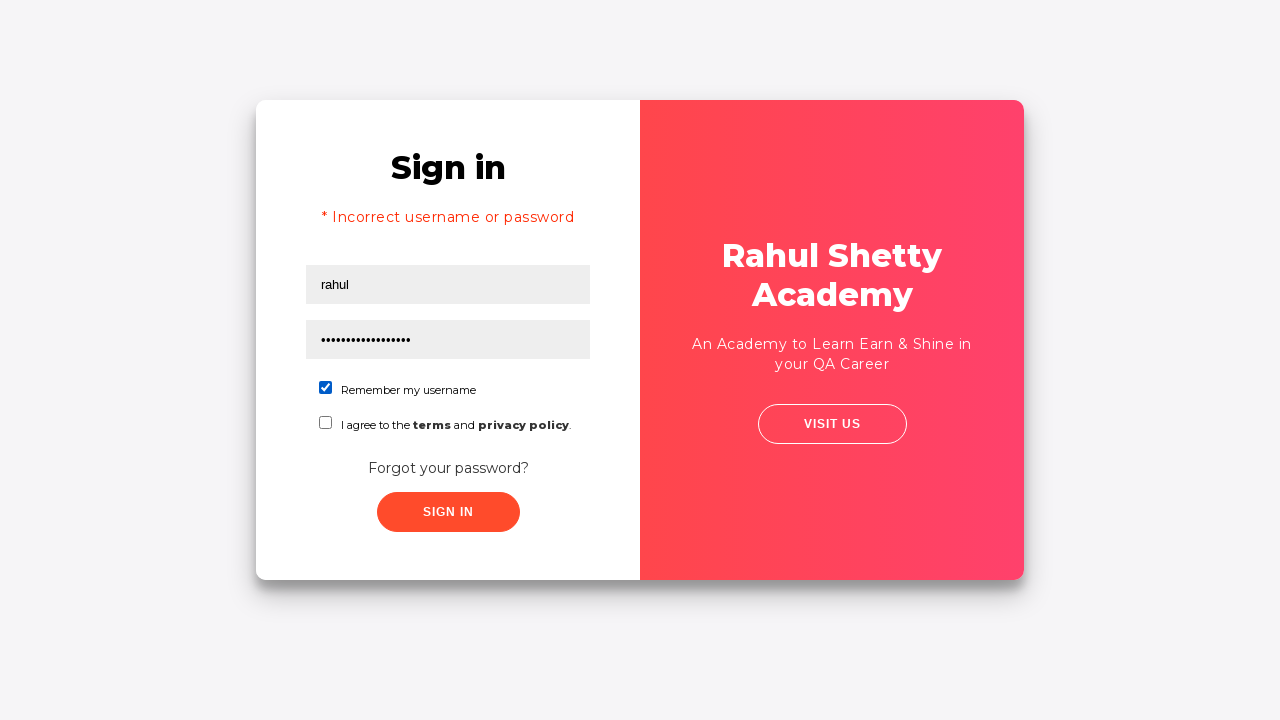

Clicked submit button to sign in with valid demo credentials at (448, 512) on button.submit
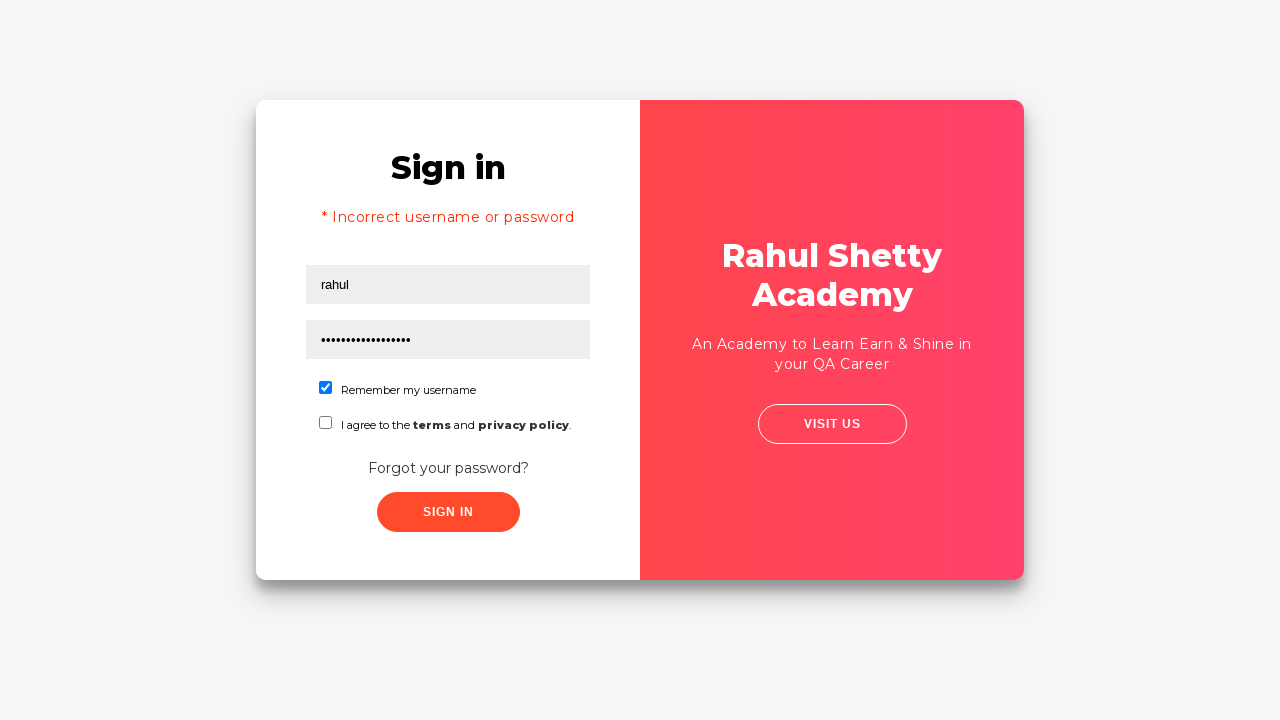

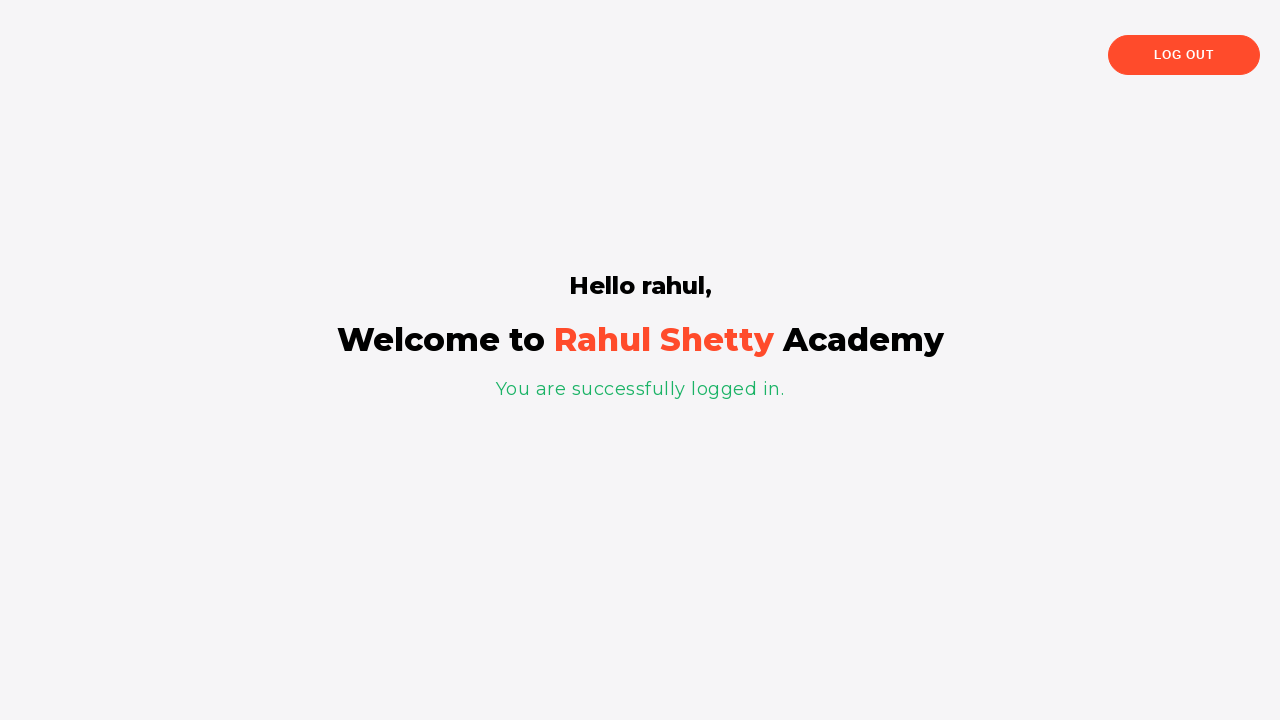